Tests basic JavaScript alert handling by clicking a button that triggers an alert, accepting it, and verifying the success message is displayed

Starting URL: https://the-internet.herokuapp.com/javascript_alerts

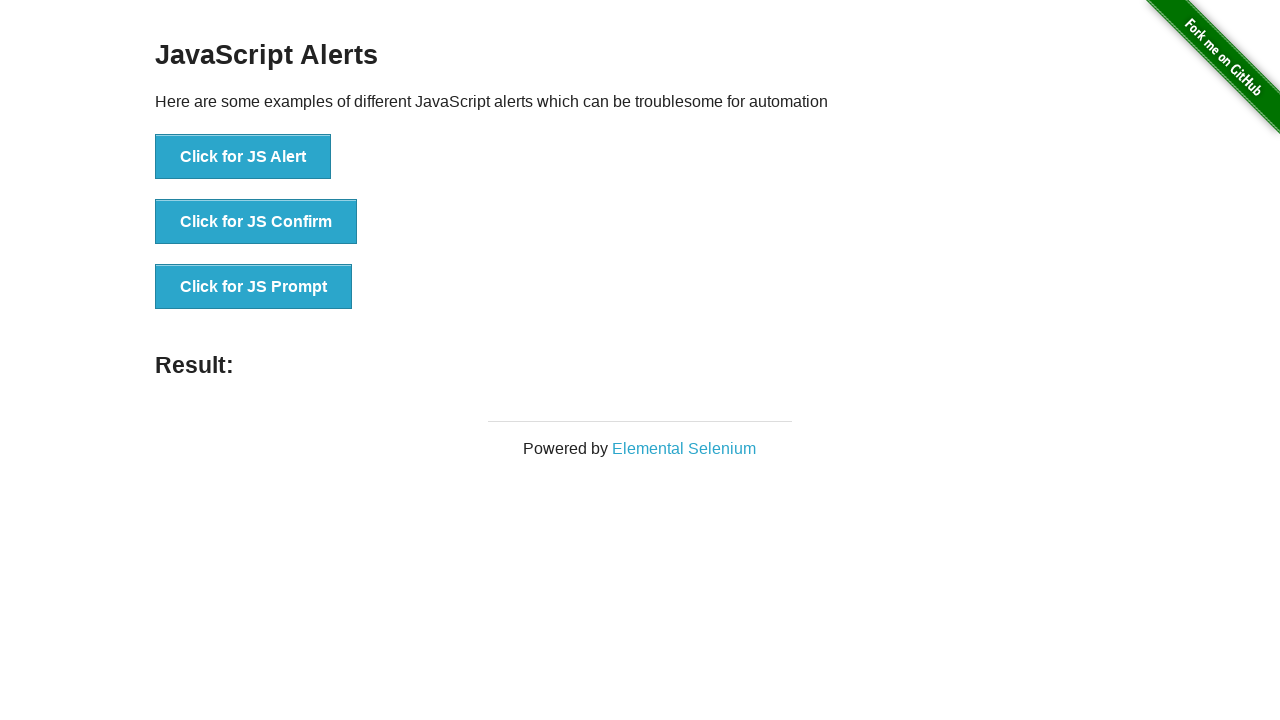

Set up dialog handler to accept alerts
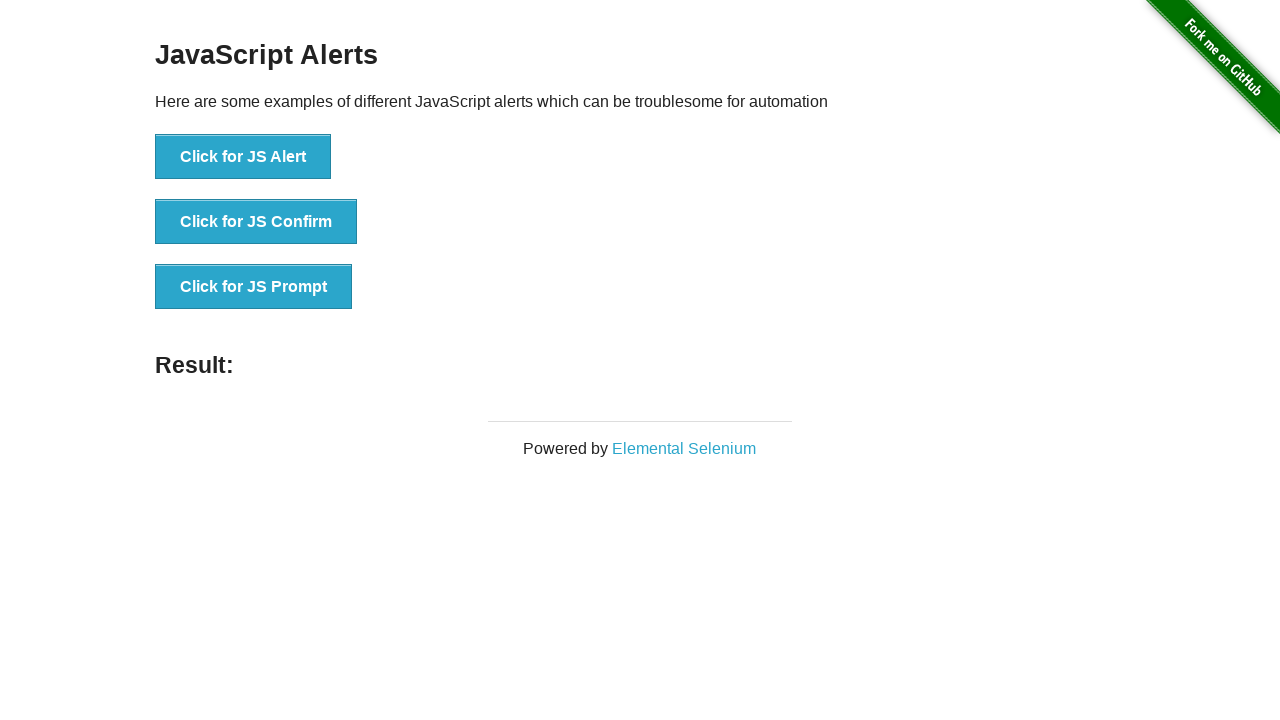

Clicked 'Click for JS Alert' button to trigger JavaScript alert at (243, 157) on internal:role=button[name="Click for JS Alert"i]
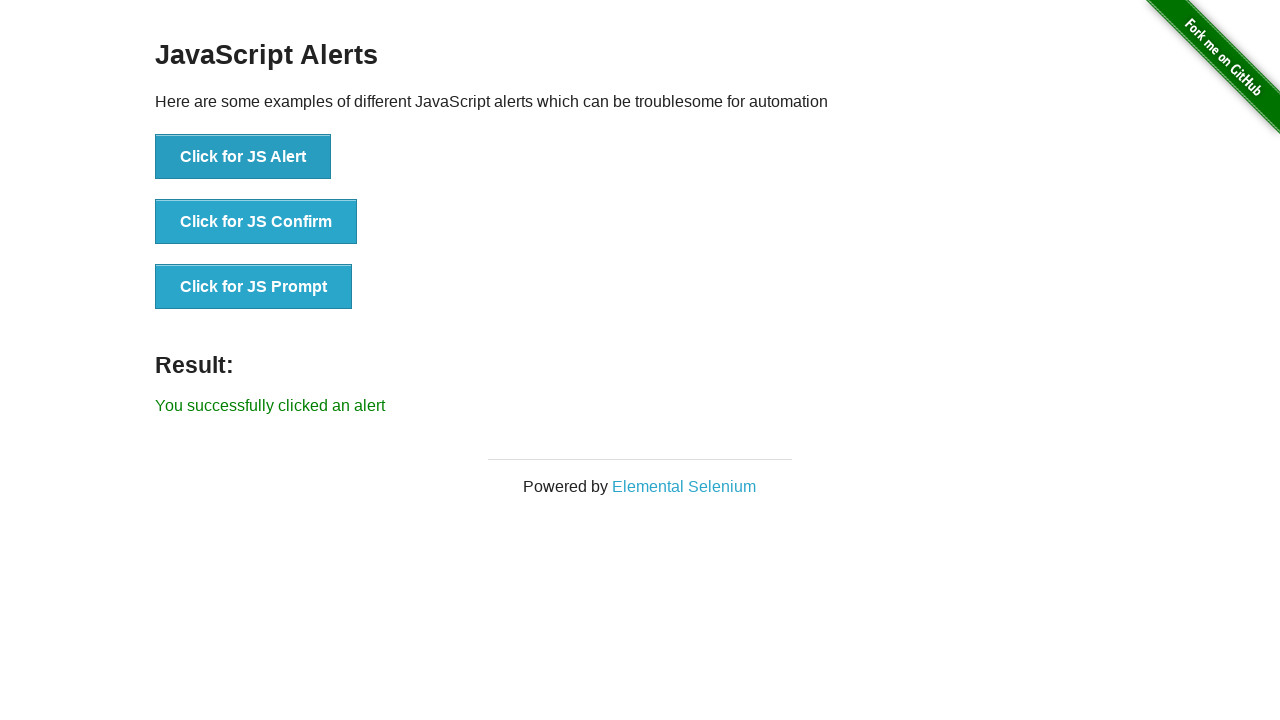

Verified success message 'You successfully clicked an alert' is displayed
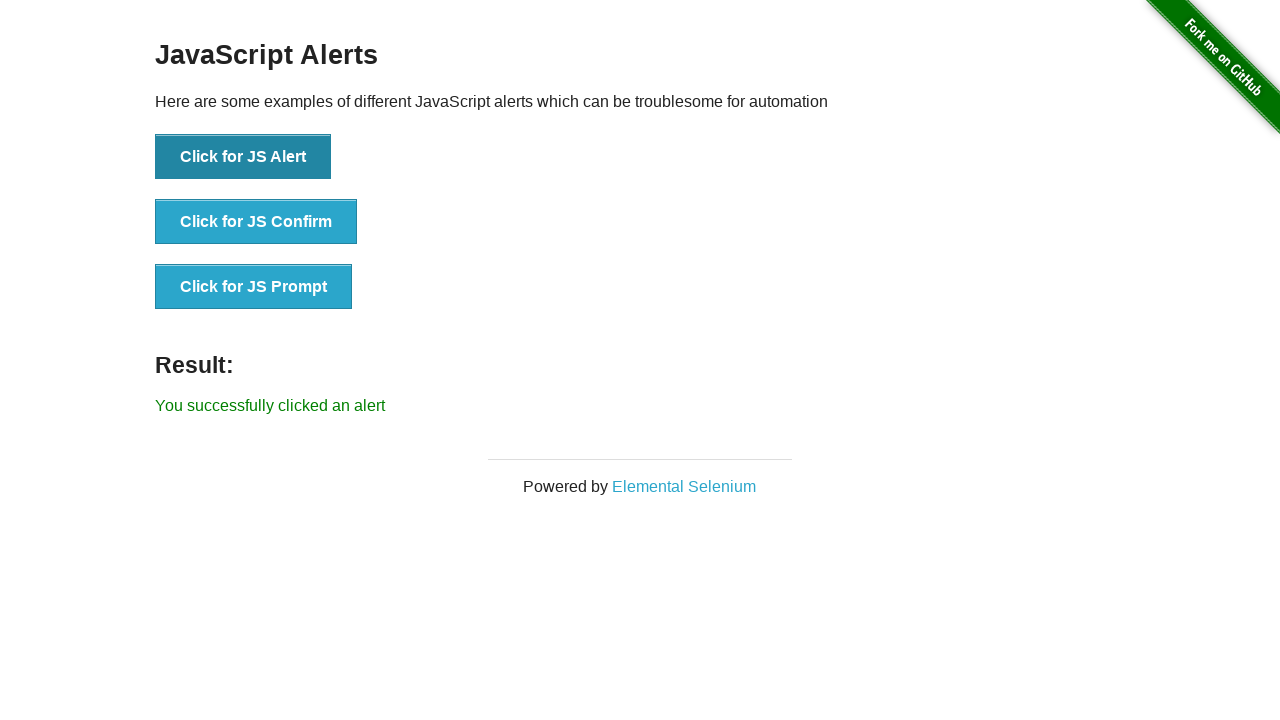

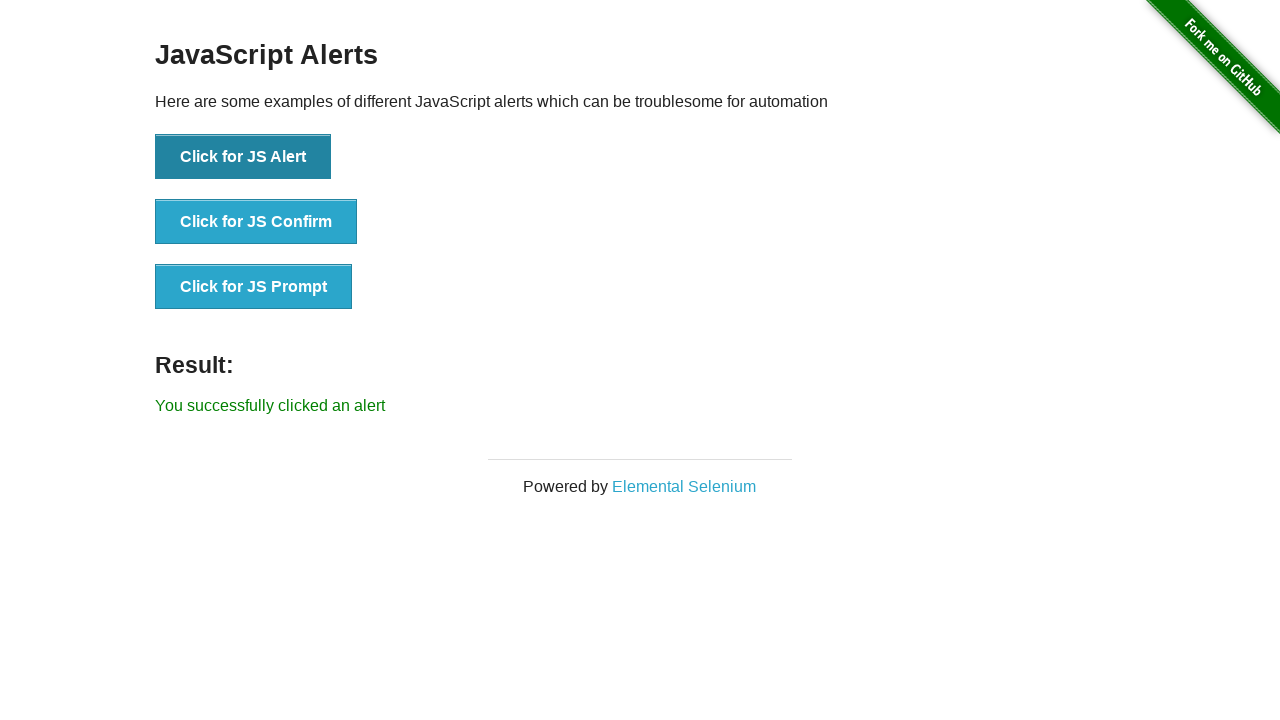